Tests dropdown selection functionality by selecting a programming language from a dropdown menu

Starting URL: https://www.qa-practice.com/elements/select/single_select

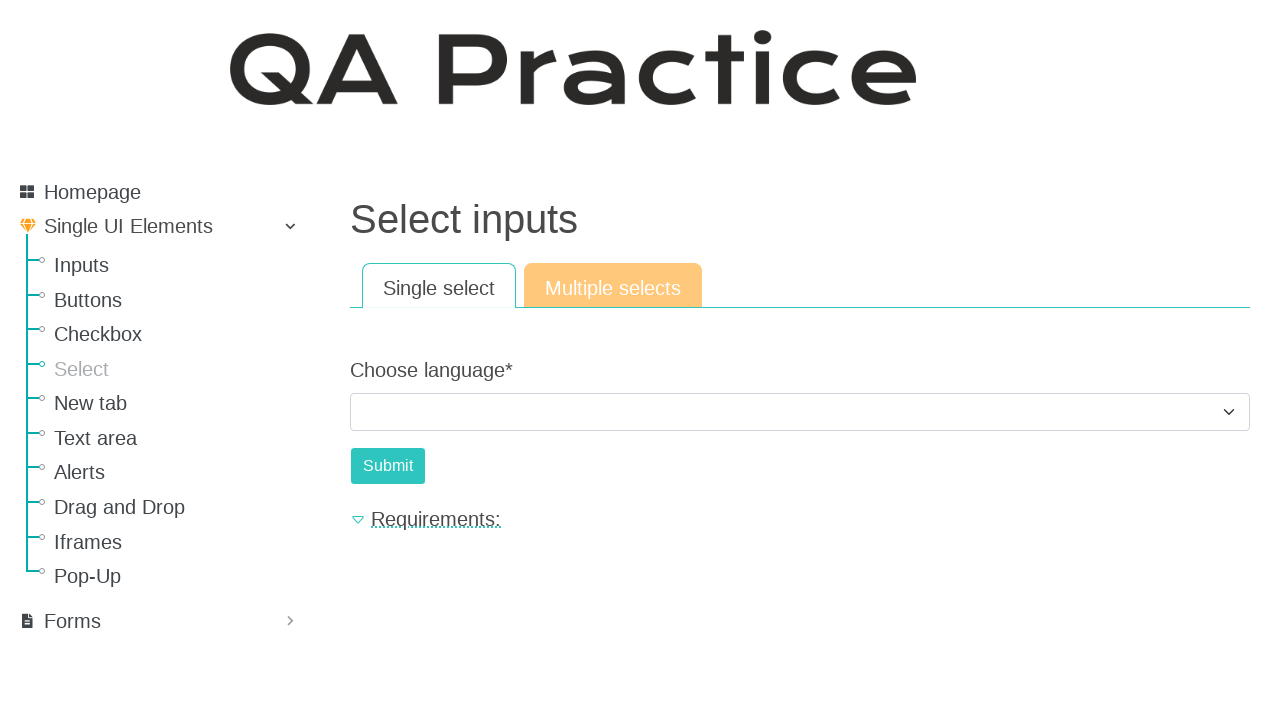

Selected 'Ruby' from the language dropdown menu on #id_choose_language
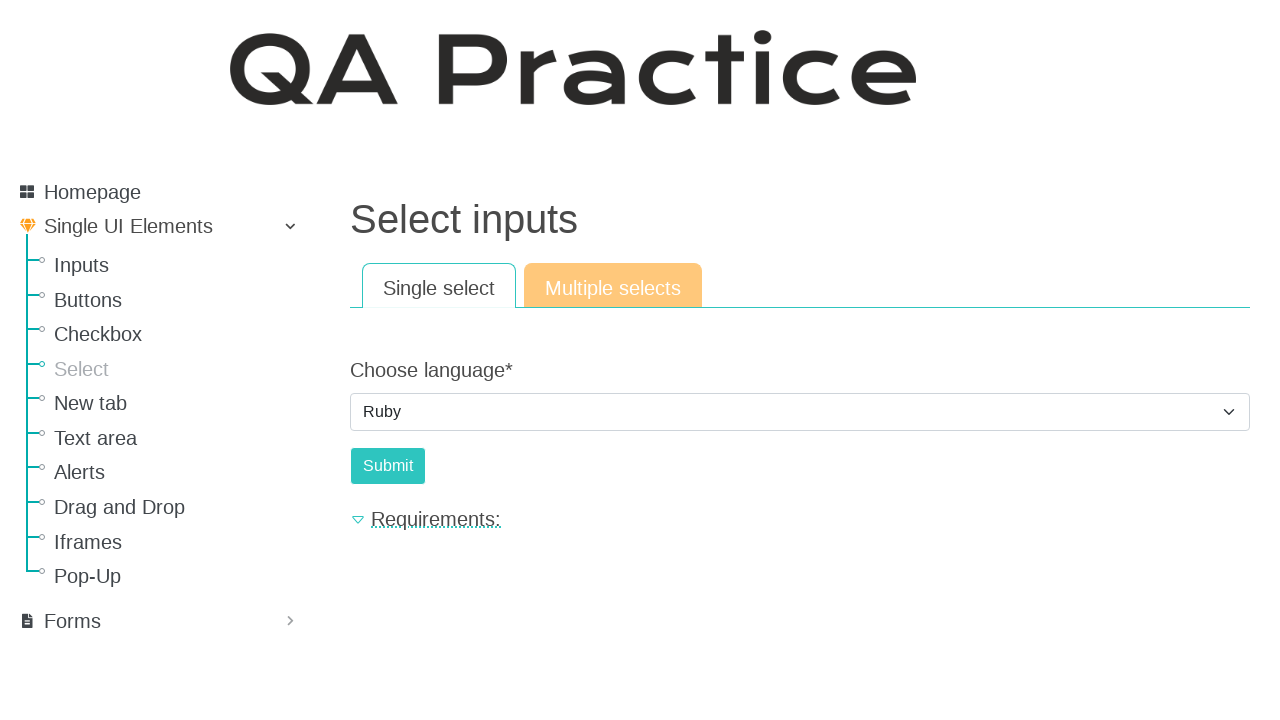

Verified language dropdown is visible after selection
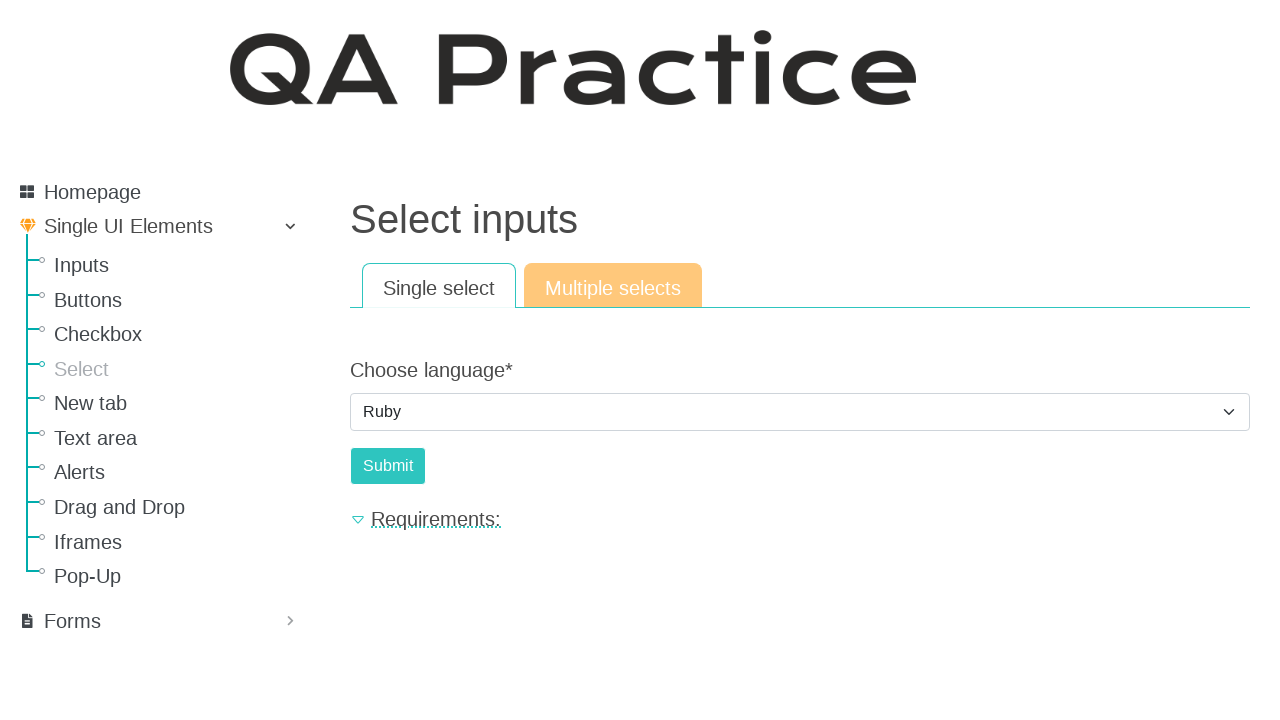

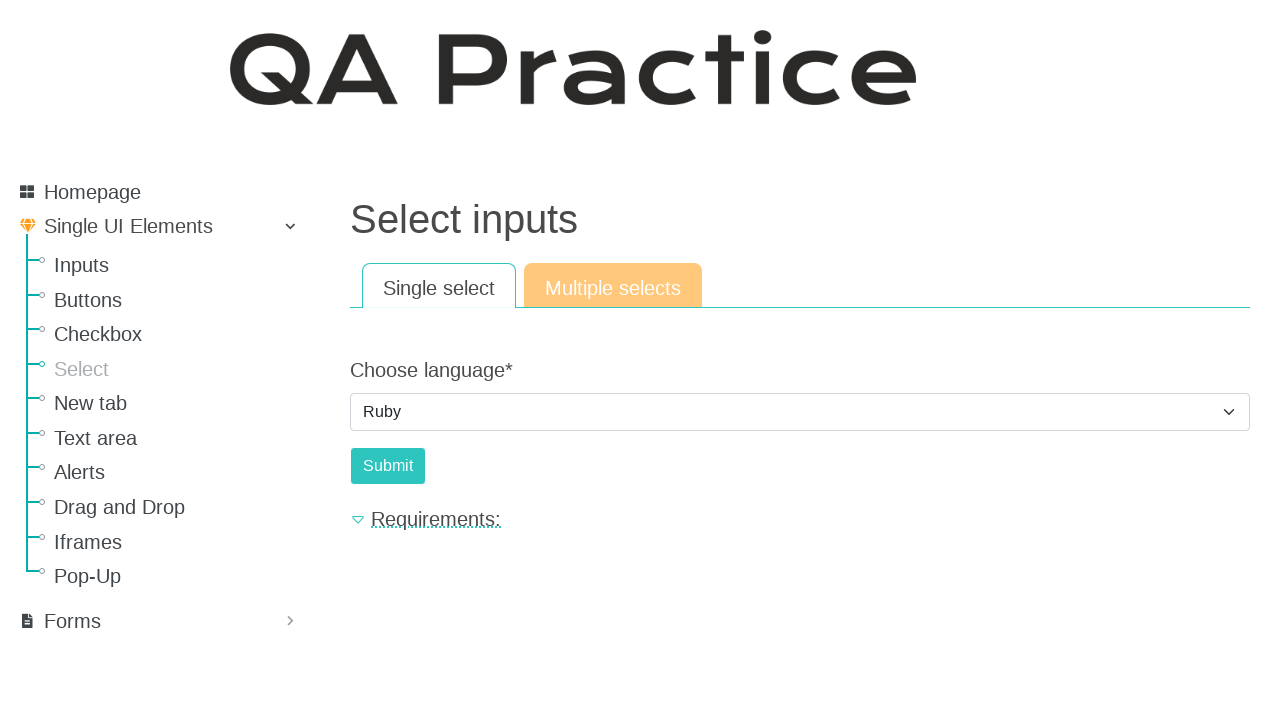